Tests alert handling functionality by triggering a prompt alert, entering text, and dismissing it

Starting URL: https://letcode.in/alert

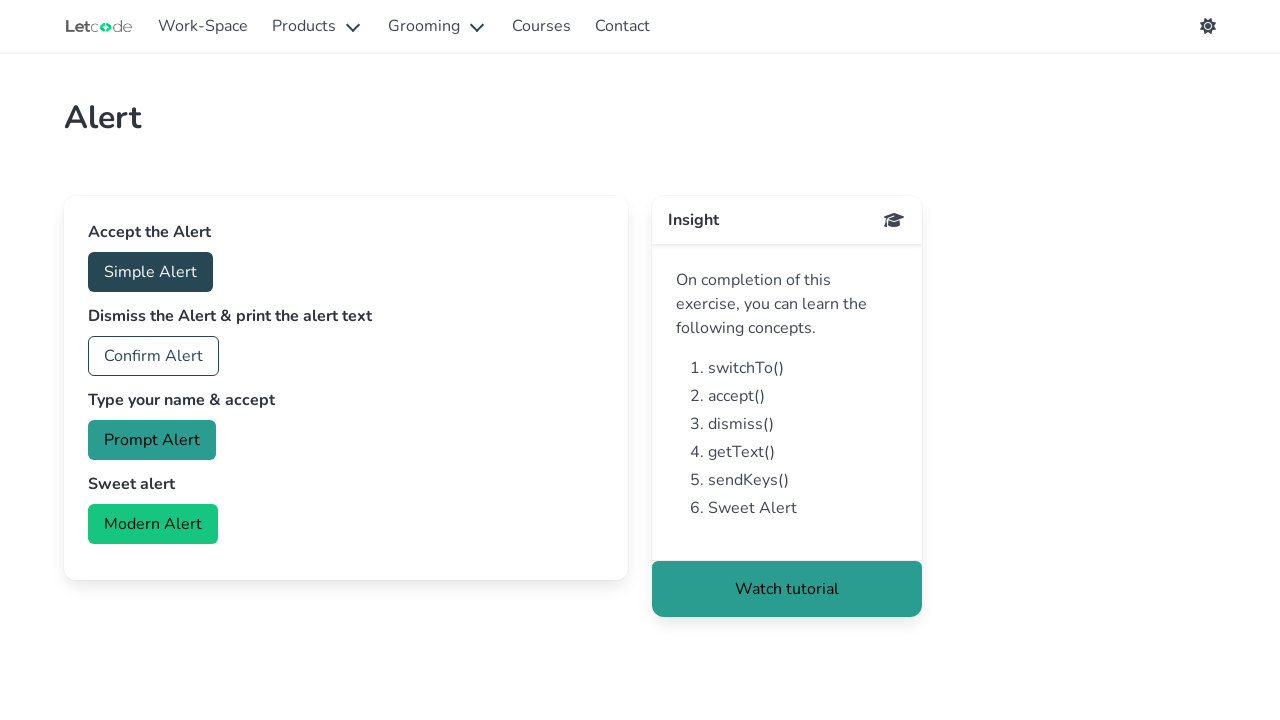

Clicked the prompt alert button at (152, 440) on #prompt
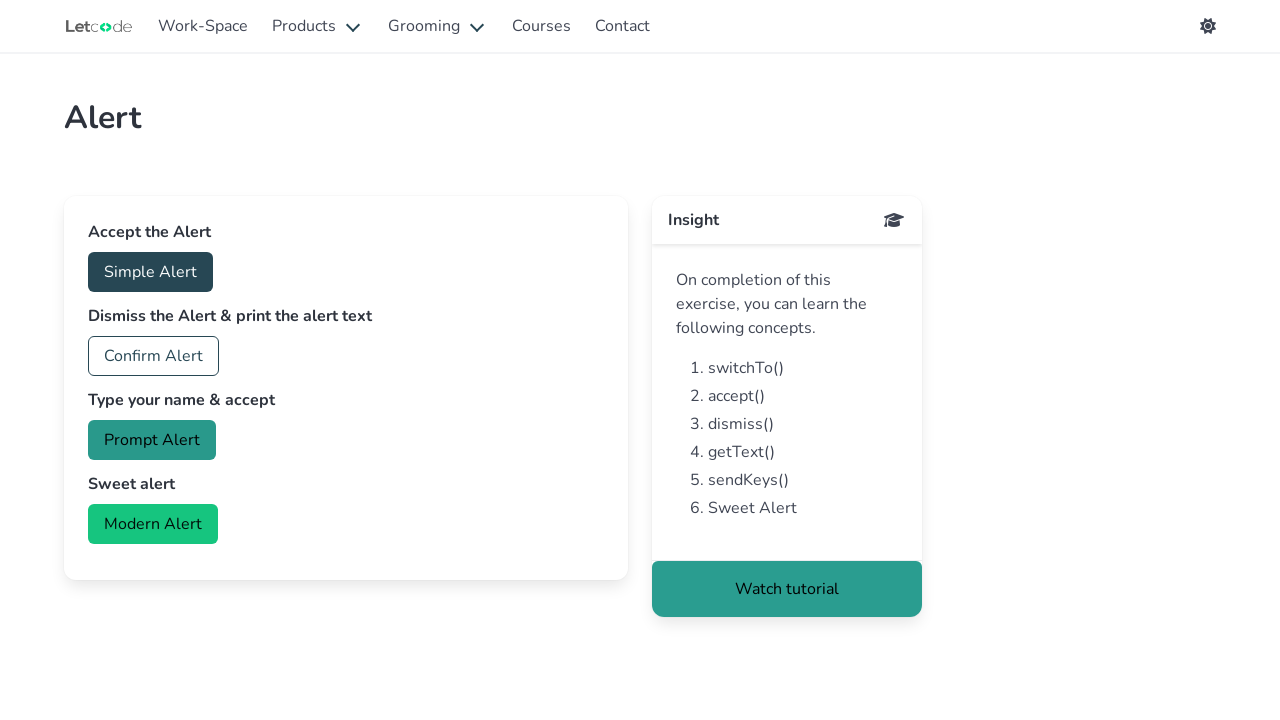

Set up dialog handler to dismiss prompts
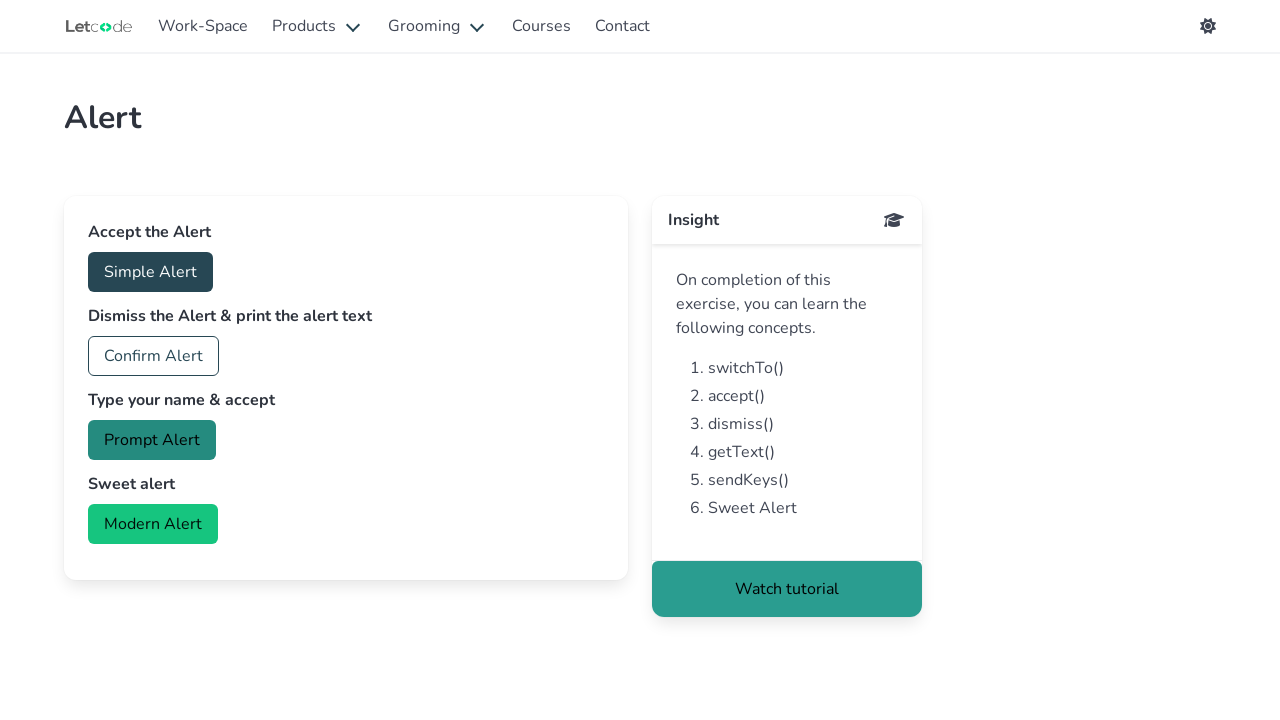

Waited for dialog to be handled
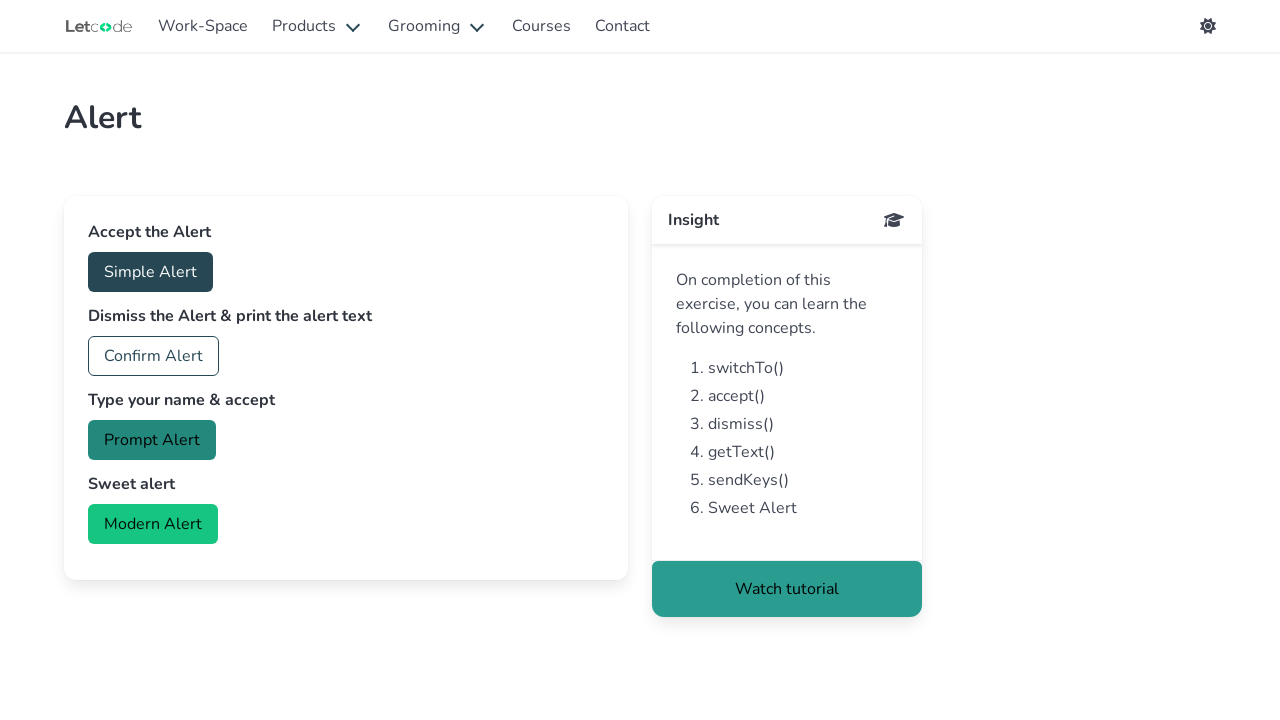

Alert was dismissed and element not found
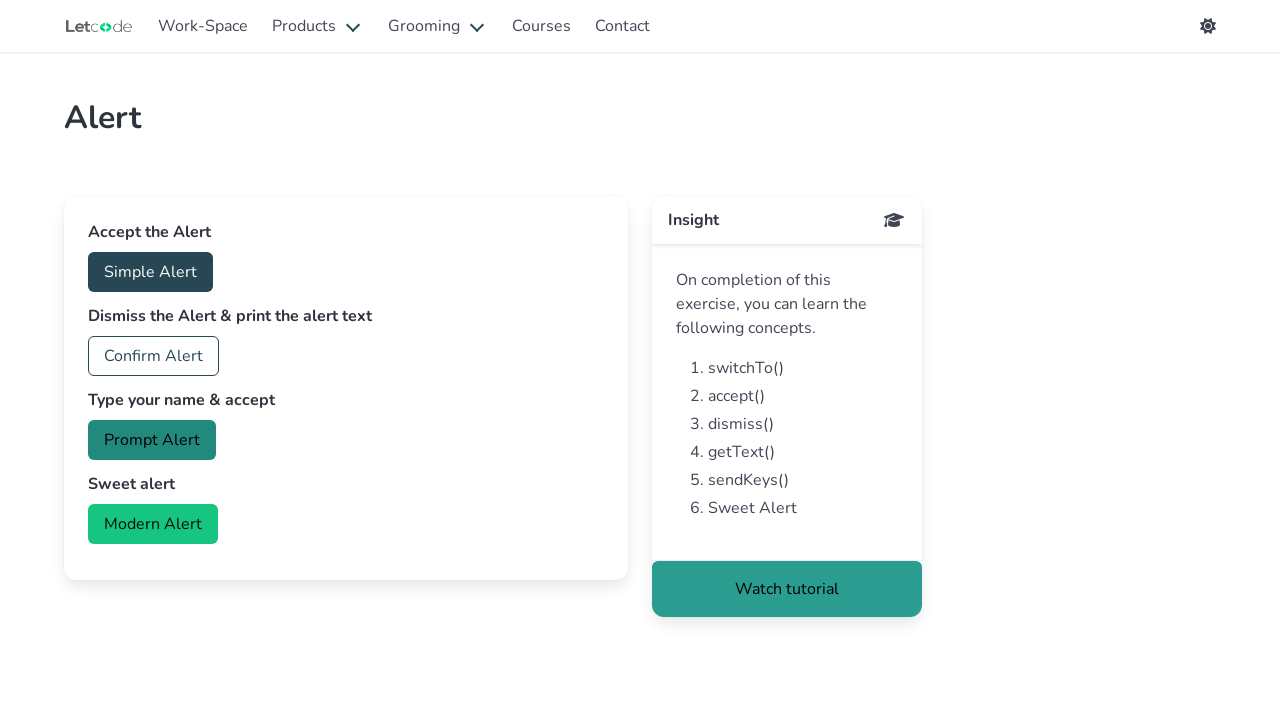

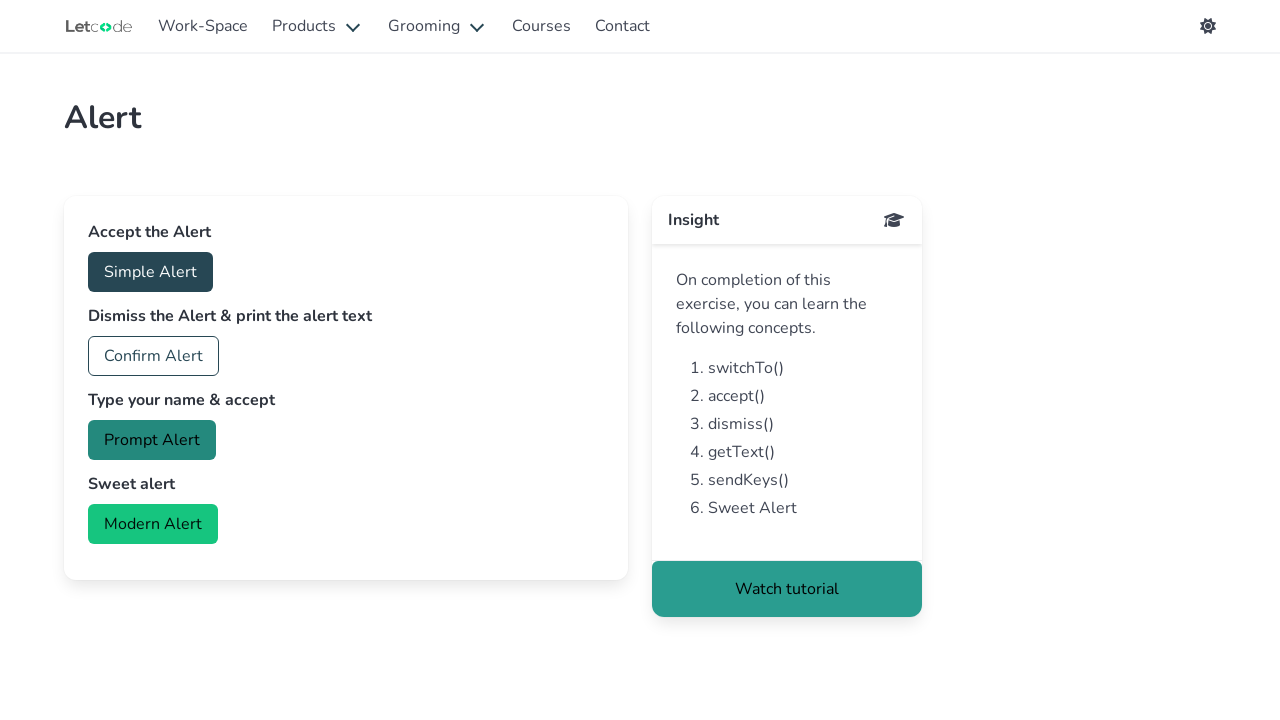